Tests window handling by clicking the YouTube social link in the footer, switching to the new window, getting its title, and closing it before returning to the parent window.

Starting URL: http://demo.automationtesting.in/Register.html

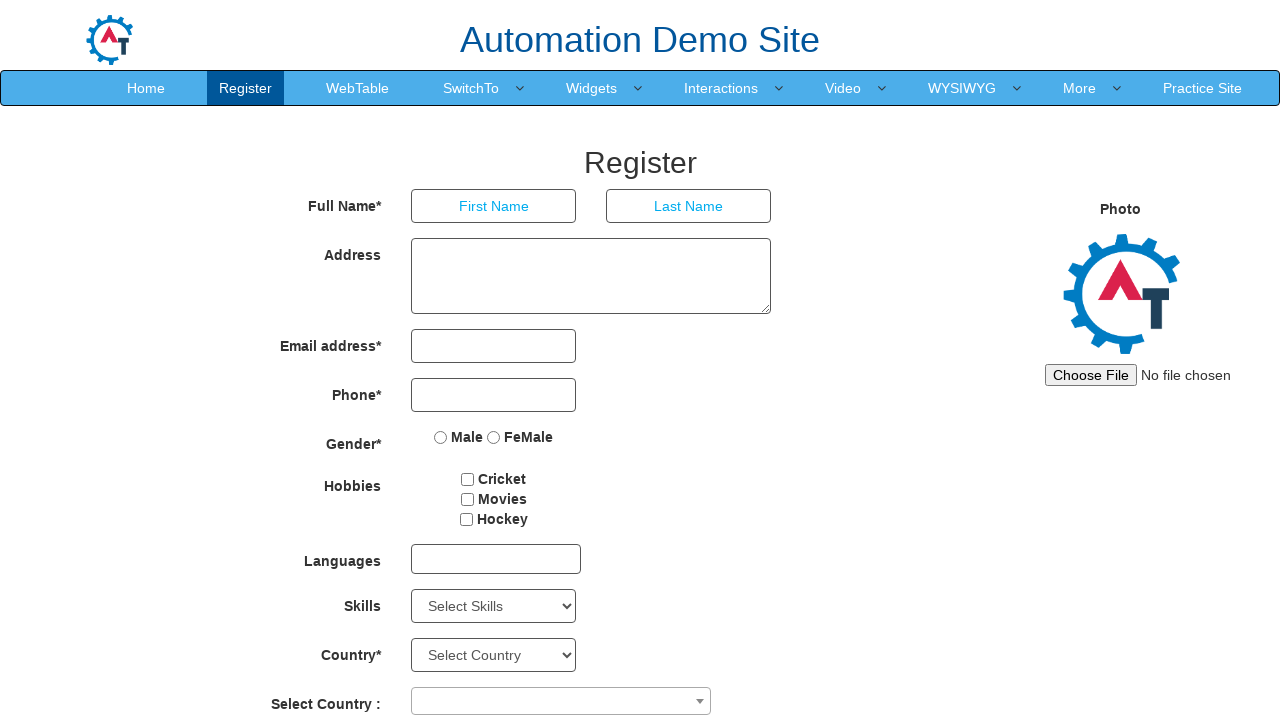

Clicked YouTube social link in footer at (986, 685) on xpath=//*[@id='footer']/div/div/div[2]/a[5]/span
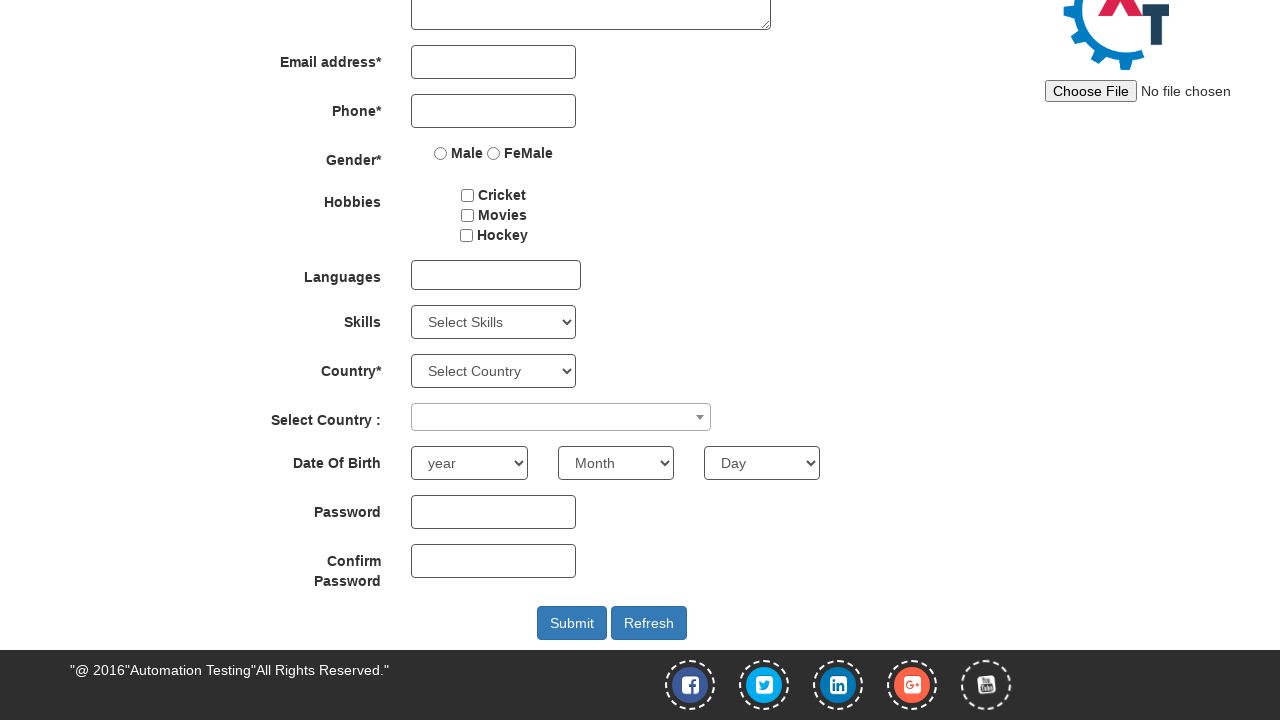

New YouTube window opened and loaded
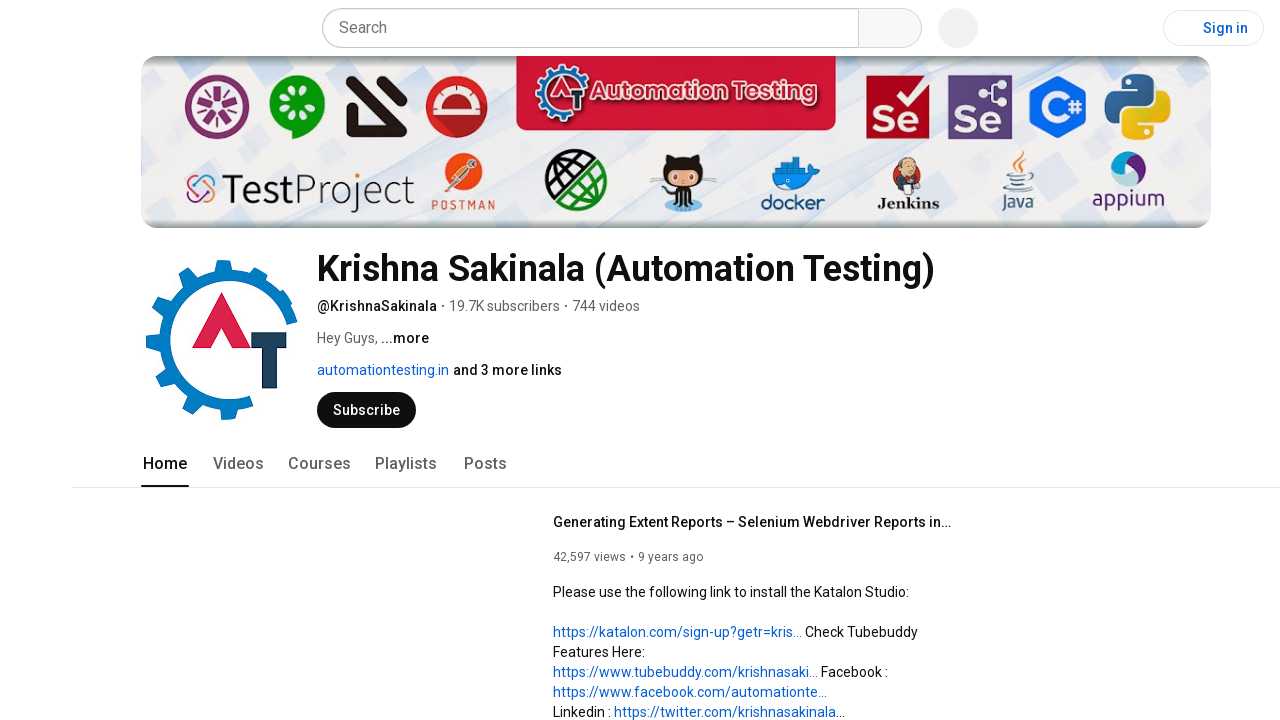

Retrieved new window title: Krishna Sakinala (Automation Testing) - YouTube
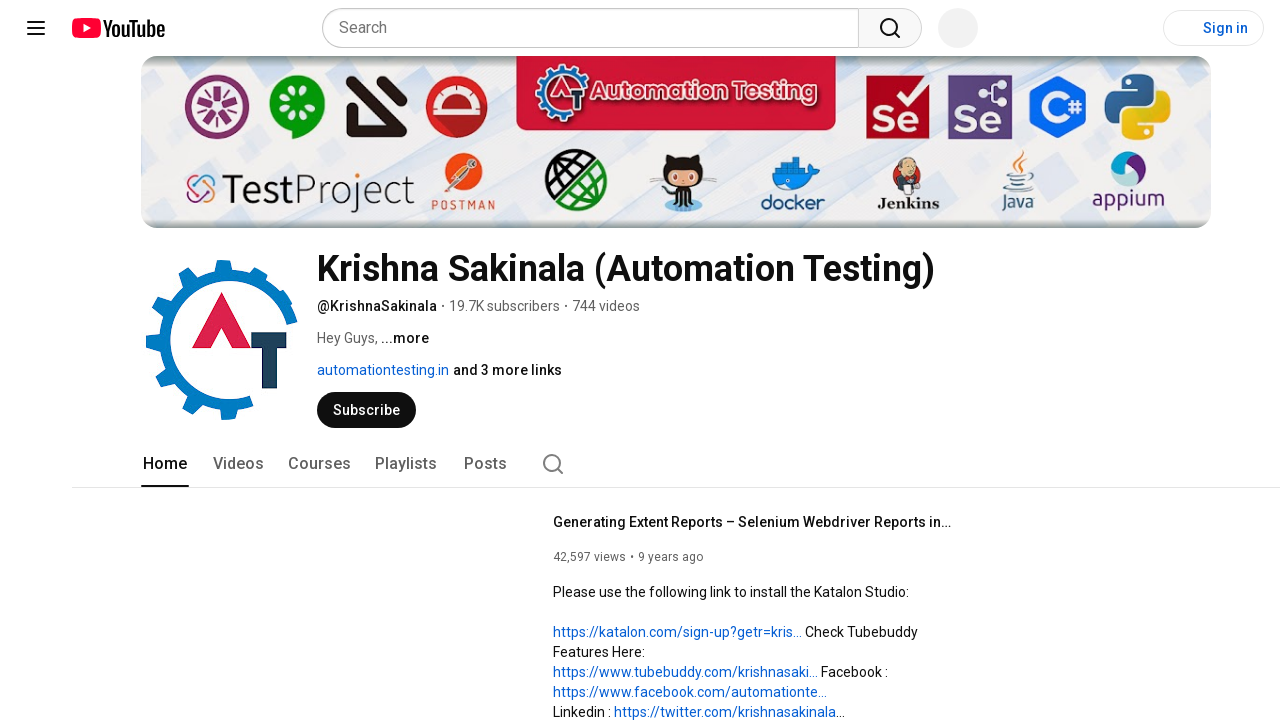

Closed YouTube window and returned to parent window
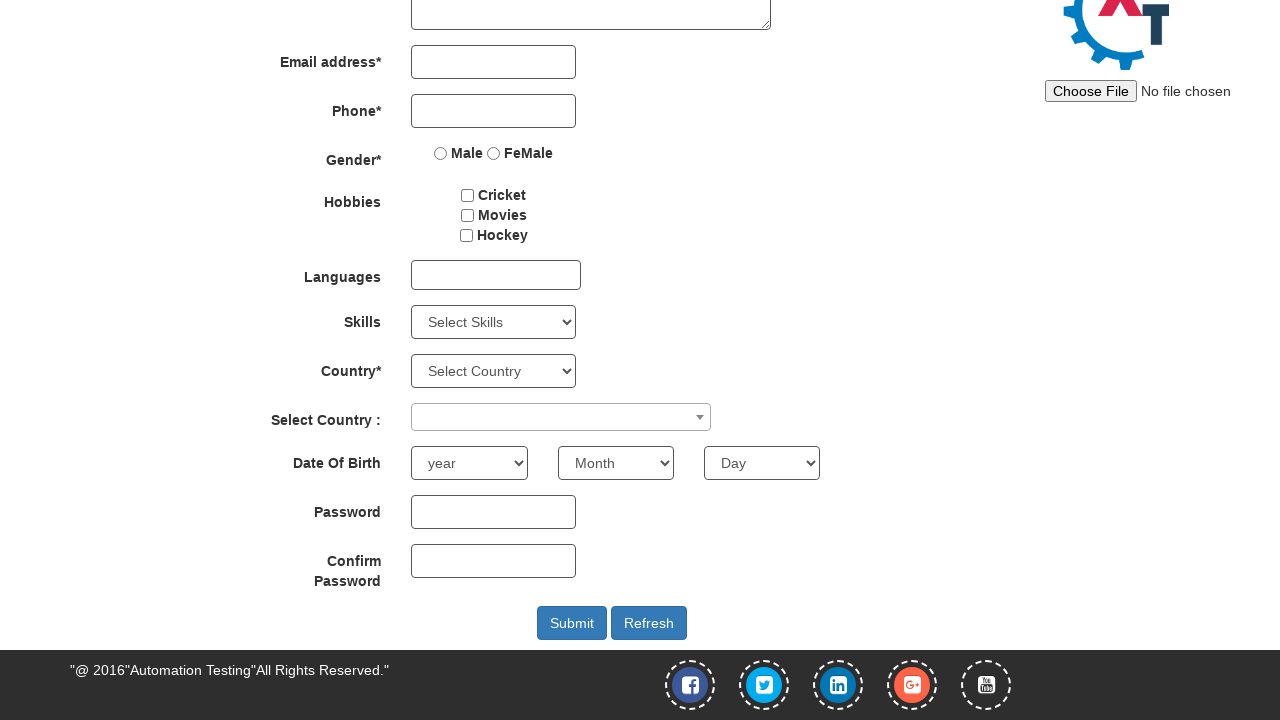

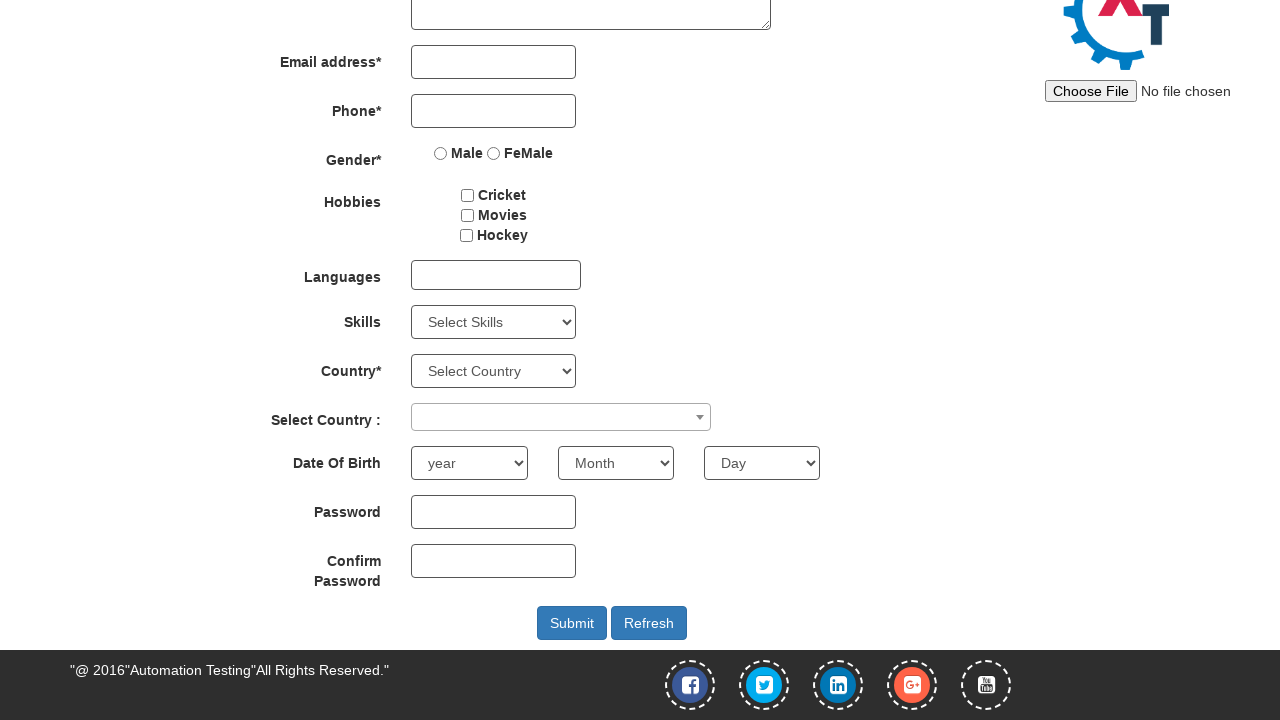